Tests dropdown functionality by selecting an option from a dropdown menu and verifying the selection

Starting URL: http://the-internet.herokuapp.com/dropdown

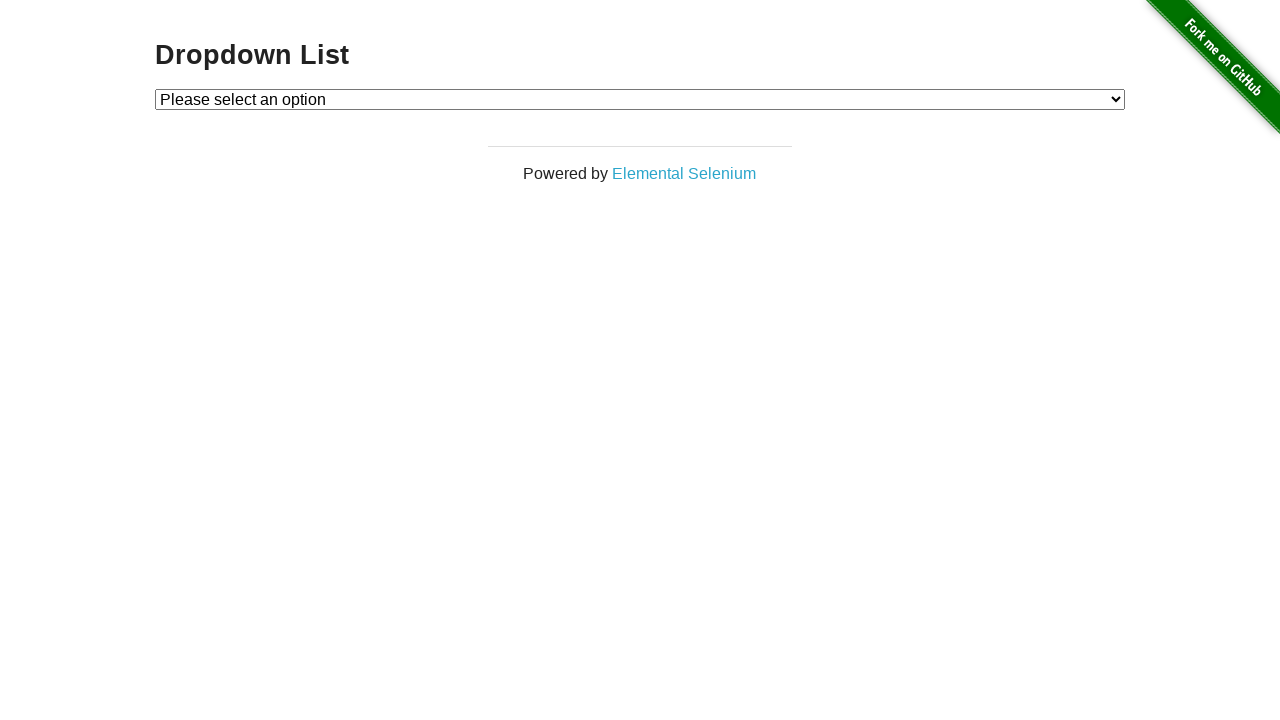

Located dropdown element with id 'dropdown'
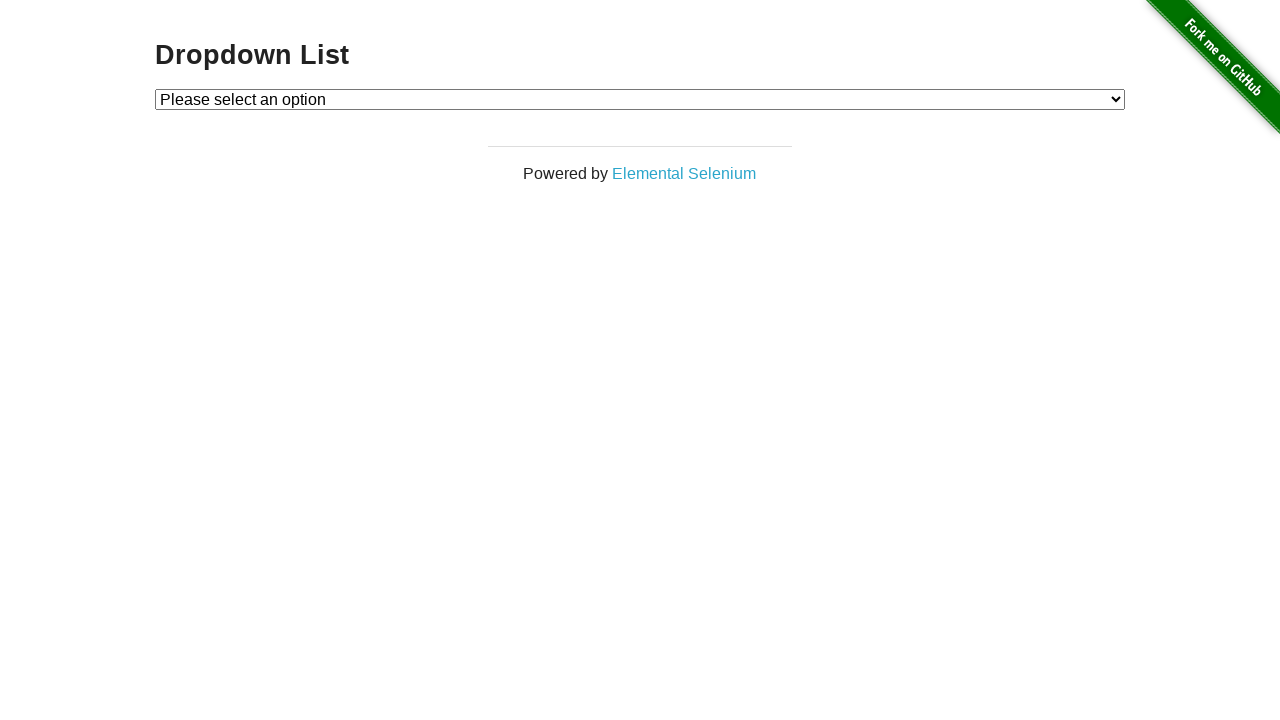

Selected option with value '1' from dropdown on #dropdown
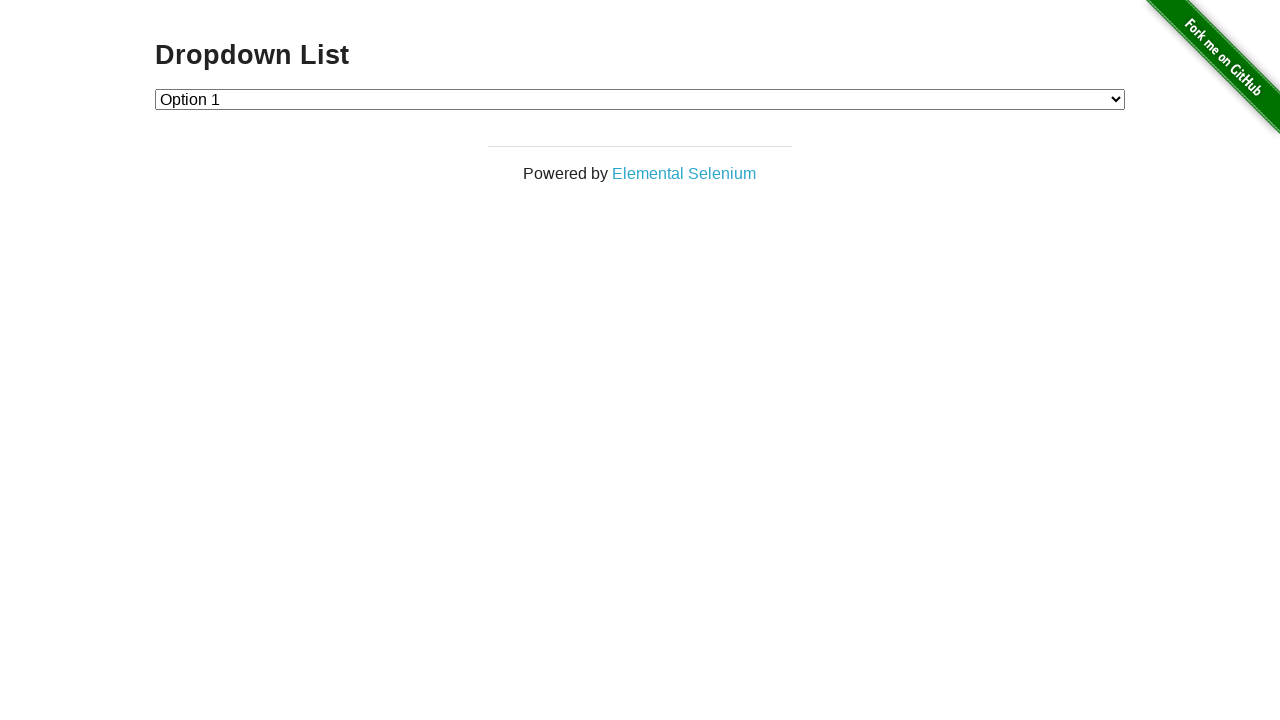

Retrieved text content of selected option
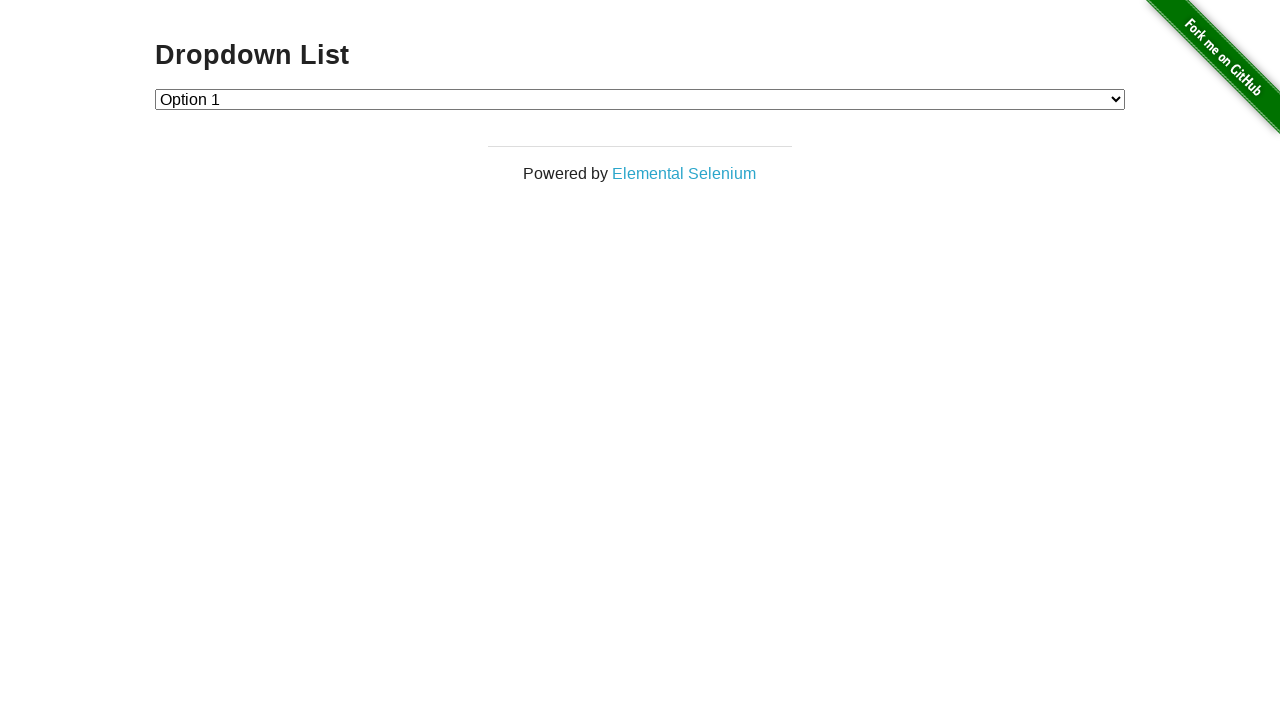

Verified that selected option text is 'Option 1'
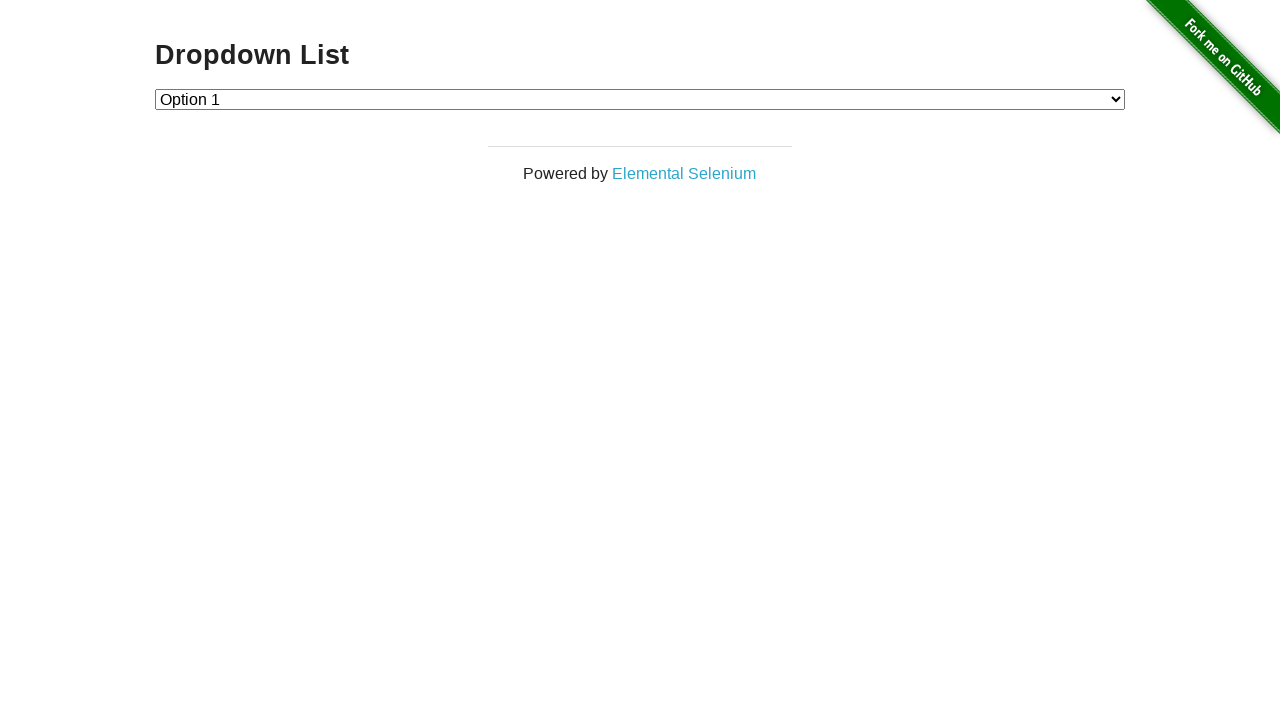

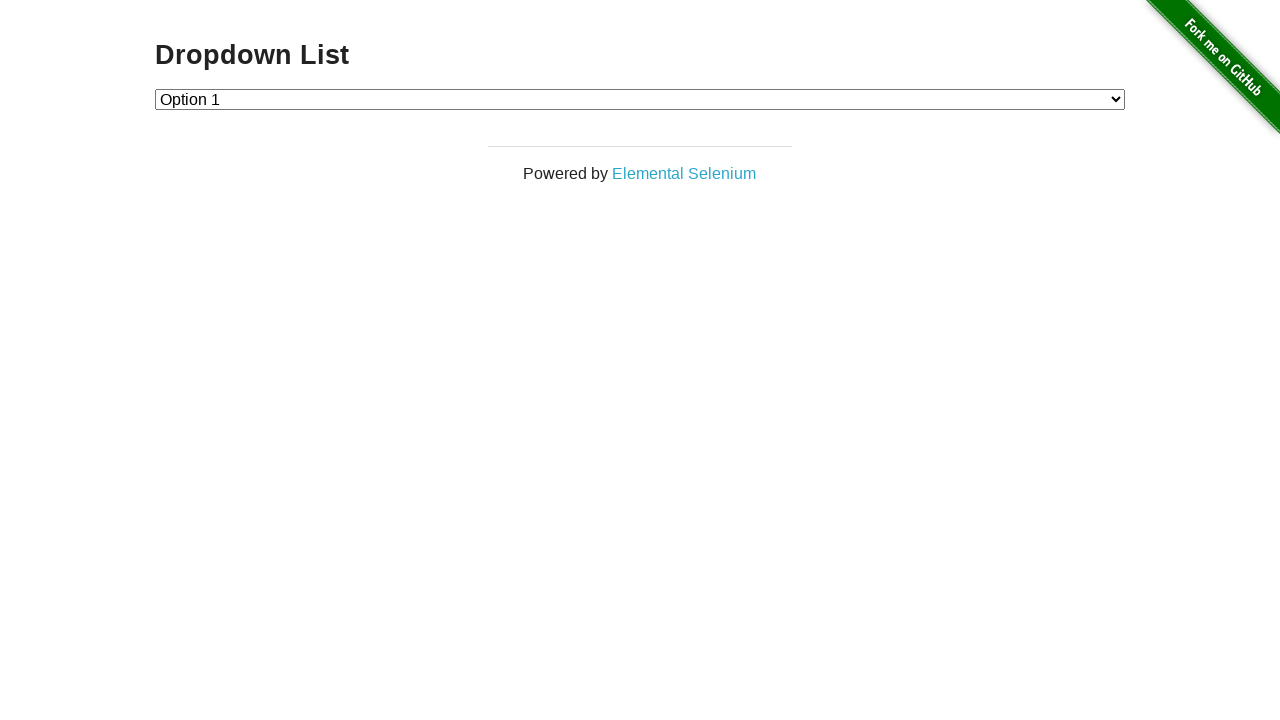